Tests selecting "Tennis" option from a Syncfusion Angular dropdown

Starting URL: https://ej2.syncfusion.com/angular/demos/?_ga=2.262049992.437420821.1575083417-524628264.1575083417#/material/drop-down-list/data-binding

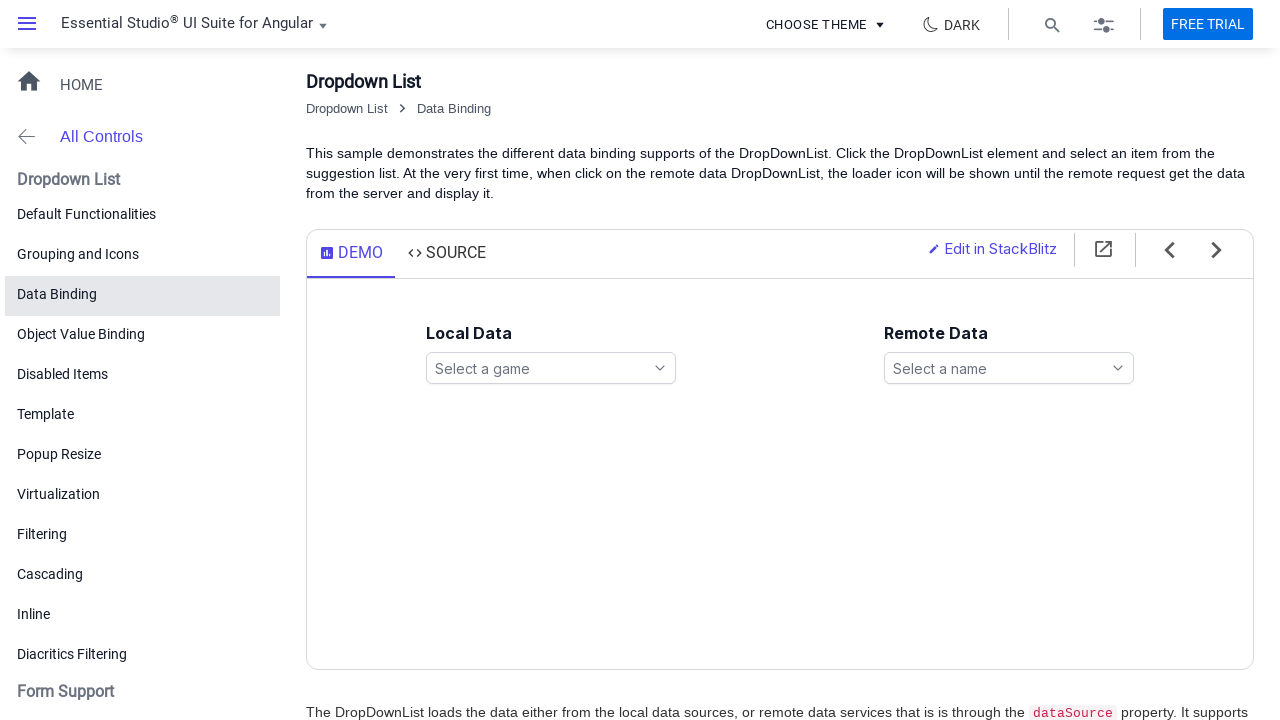

Clicked on games dropdown search icon at (660, 368) on xpath=//ejs-dropdownlist[@id='games']//span[contains(@class,'e-search-icon')]
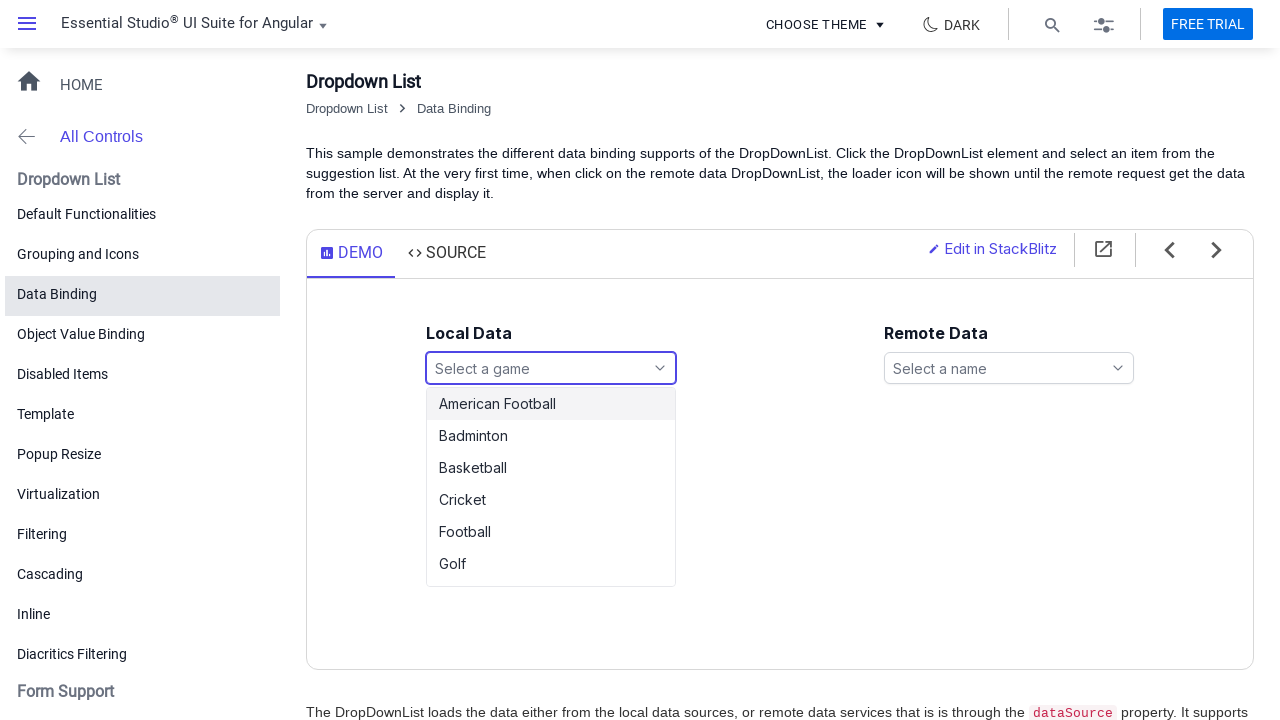

Dropdown options loaded
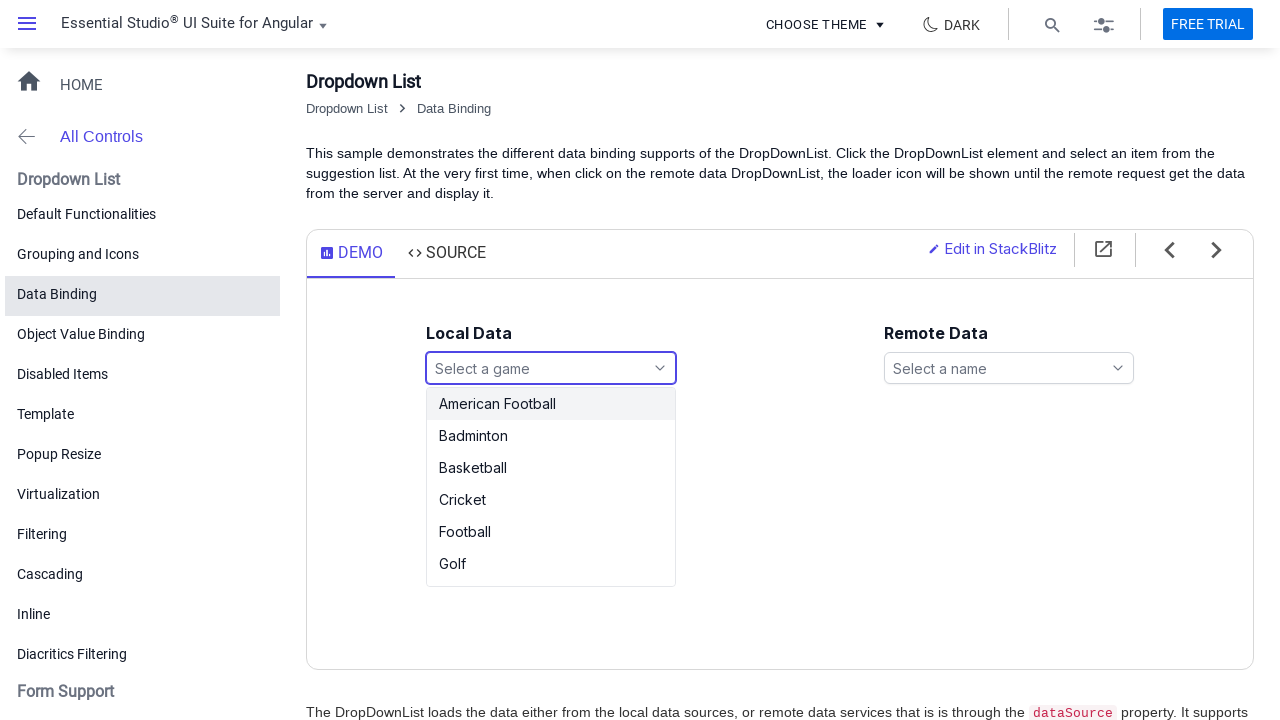

Selected 'Tennis' option from dropdown at (551, 570) on xpath=//ul[@id='games_options']//li[text()='Tennis']
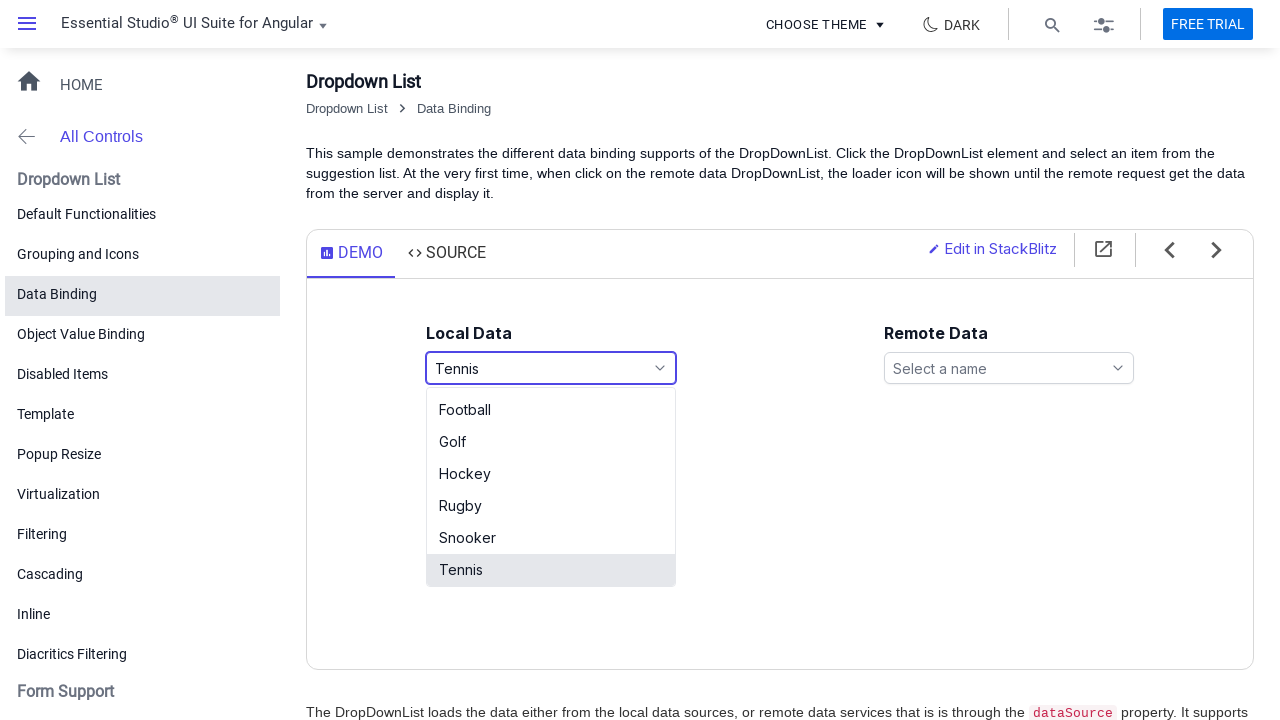

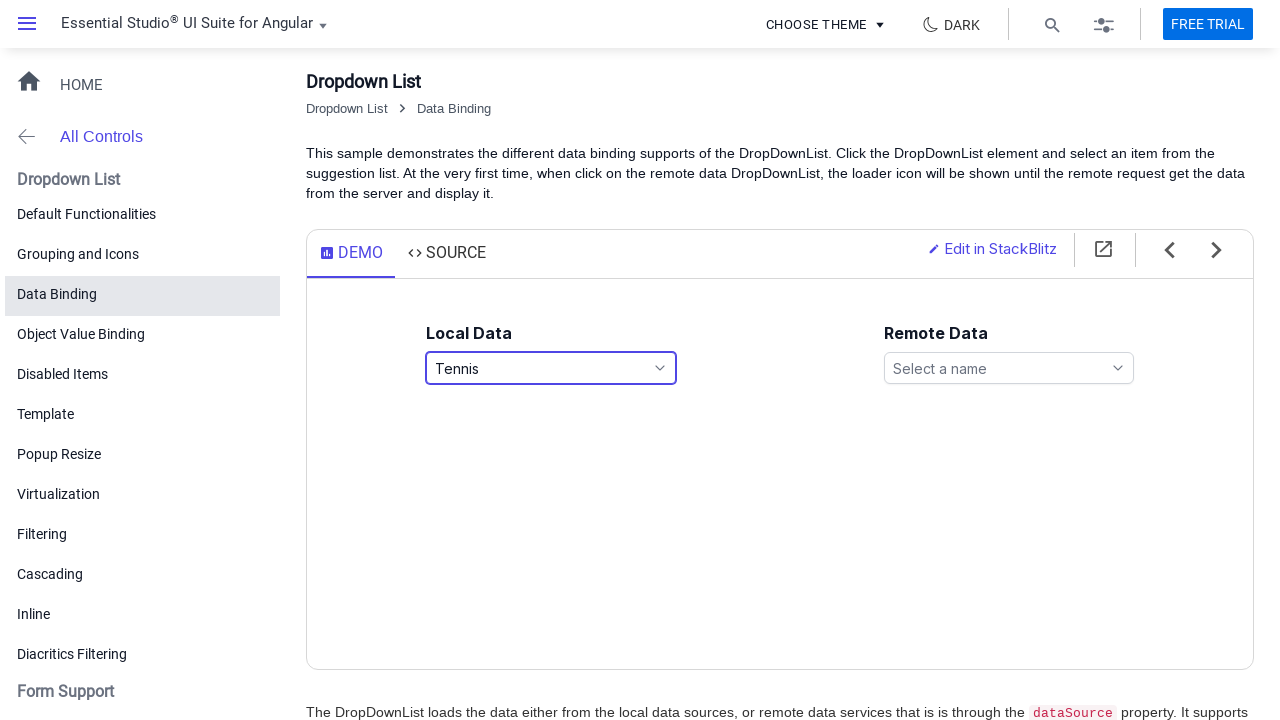